Tests browser window handling by clicking a link to open a new window, switching to the child window to verify its content, then switching back to the parent window to verify its content.

Starting URL: http://the-internet.herokuapp.com/

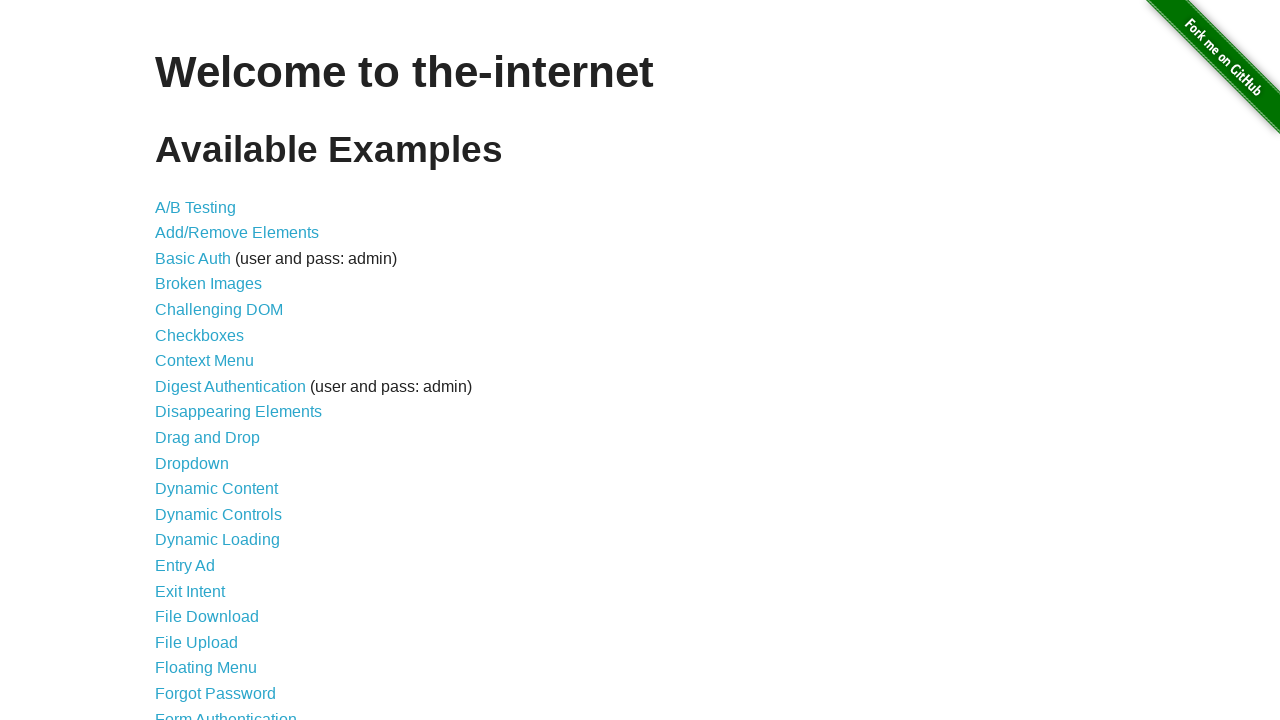

Clicked on 'Multiple Windows' link at (218, 369) on a[href='/windows']
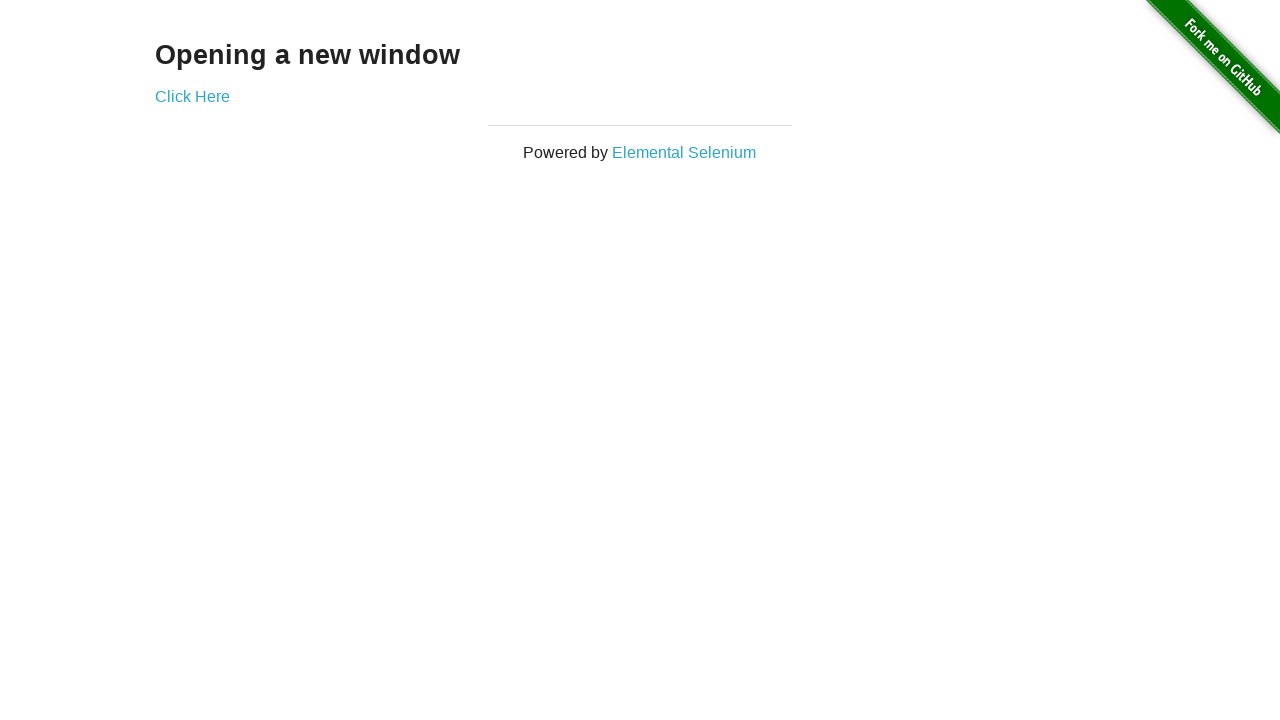

Clicked on 'Click Here' link to open new window at (192, 96) on a[href='/windows/new']
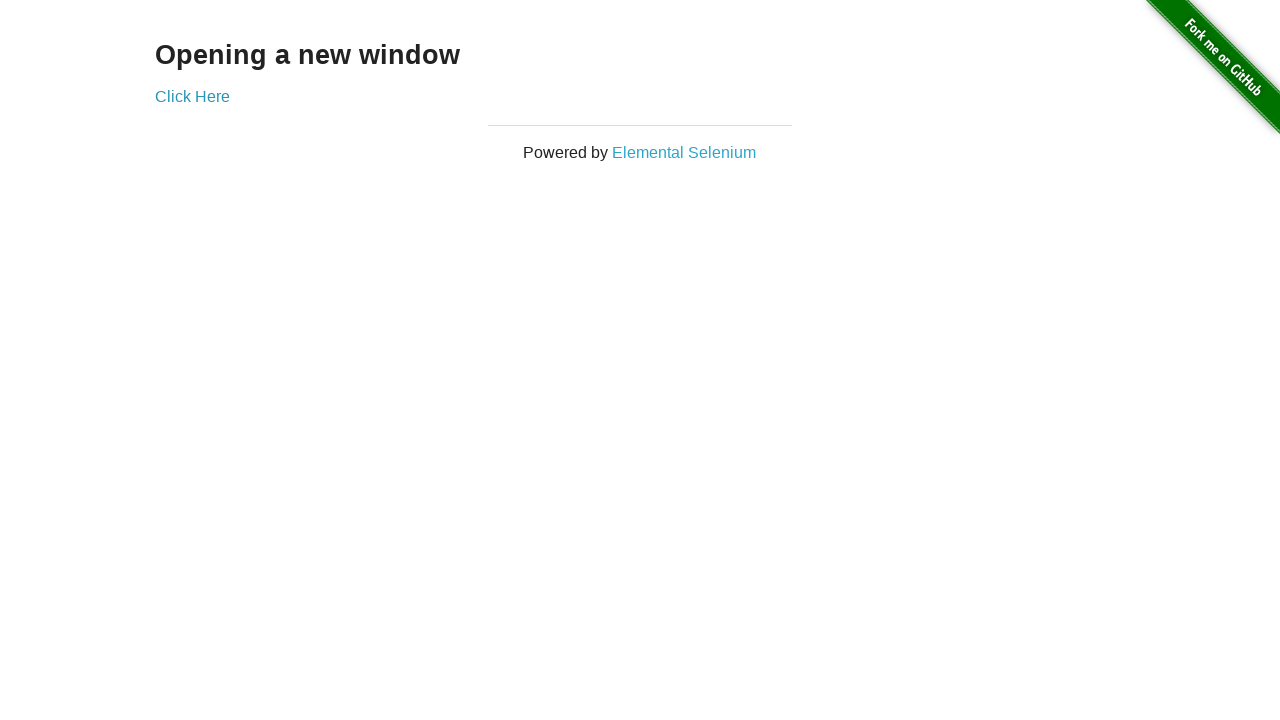

Obtained reference to child window
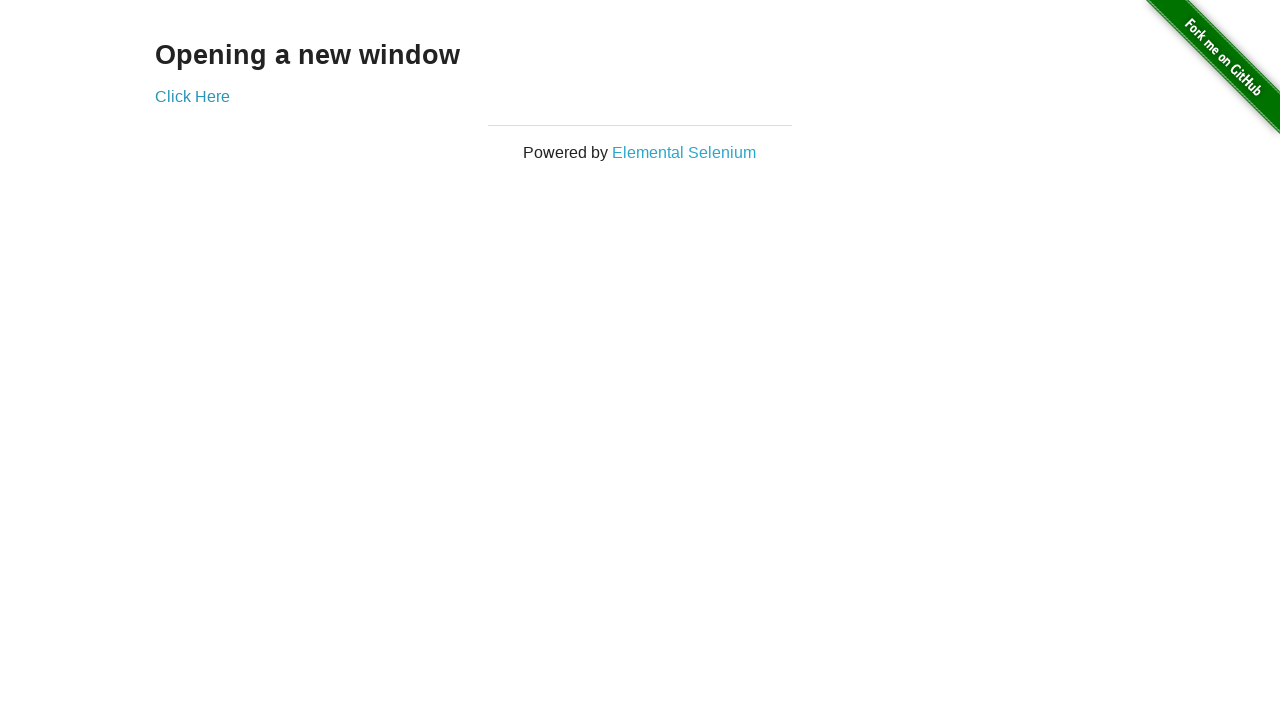

Waited for child window content to load and verified heading element
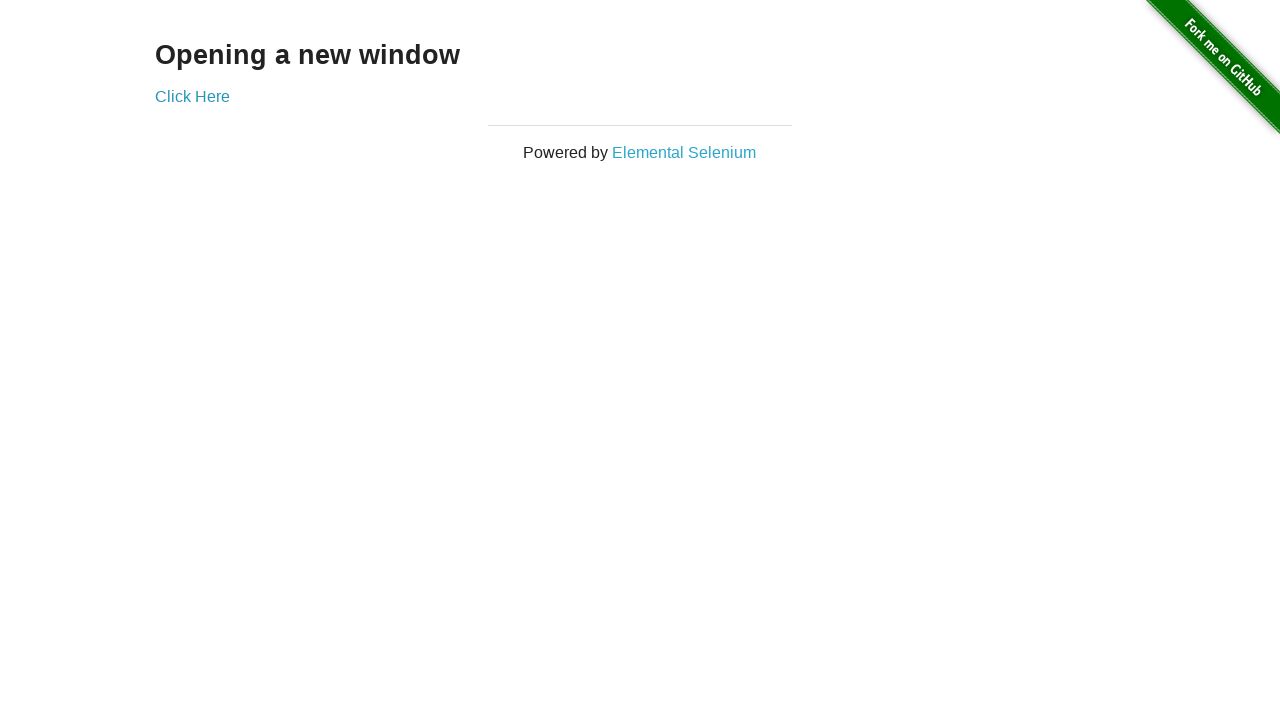

Switched back to parent window
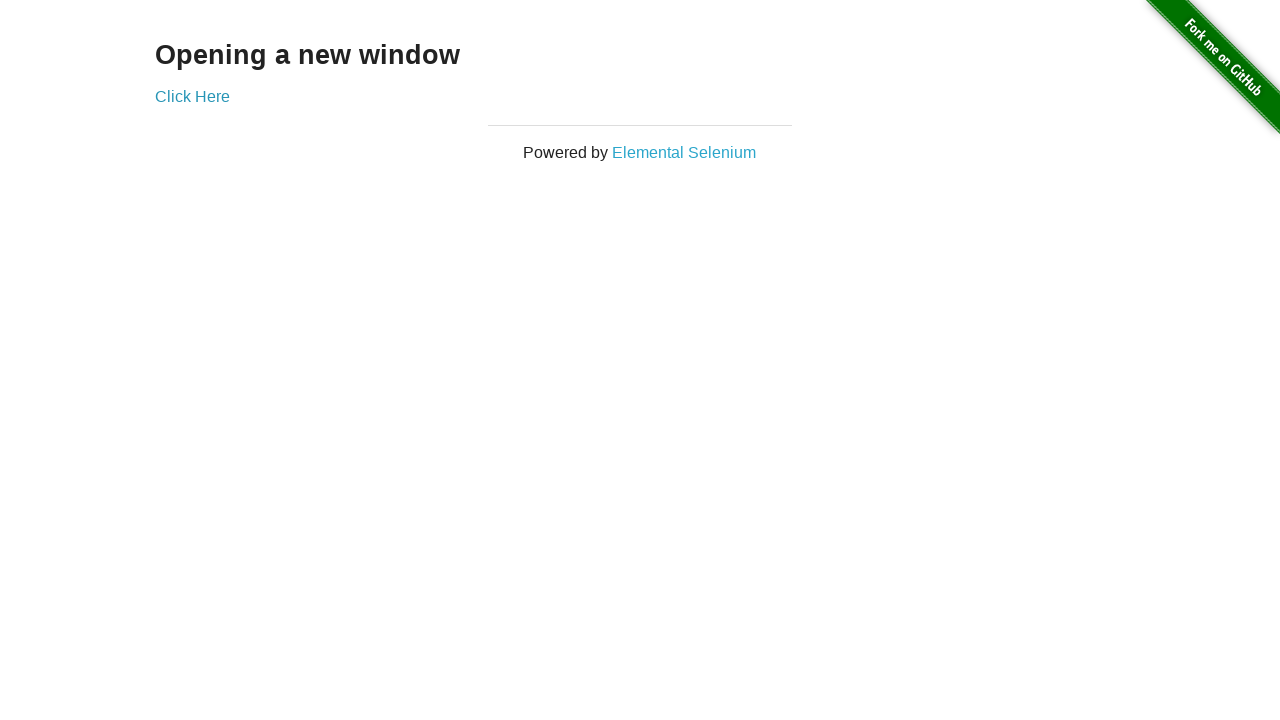

Verified parent window content with heading element in div
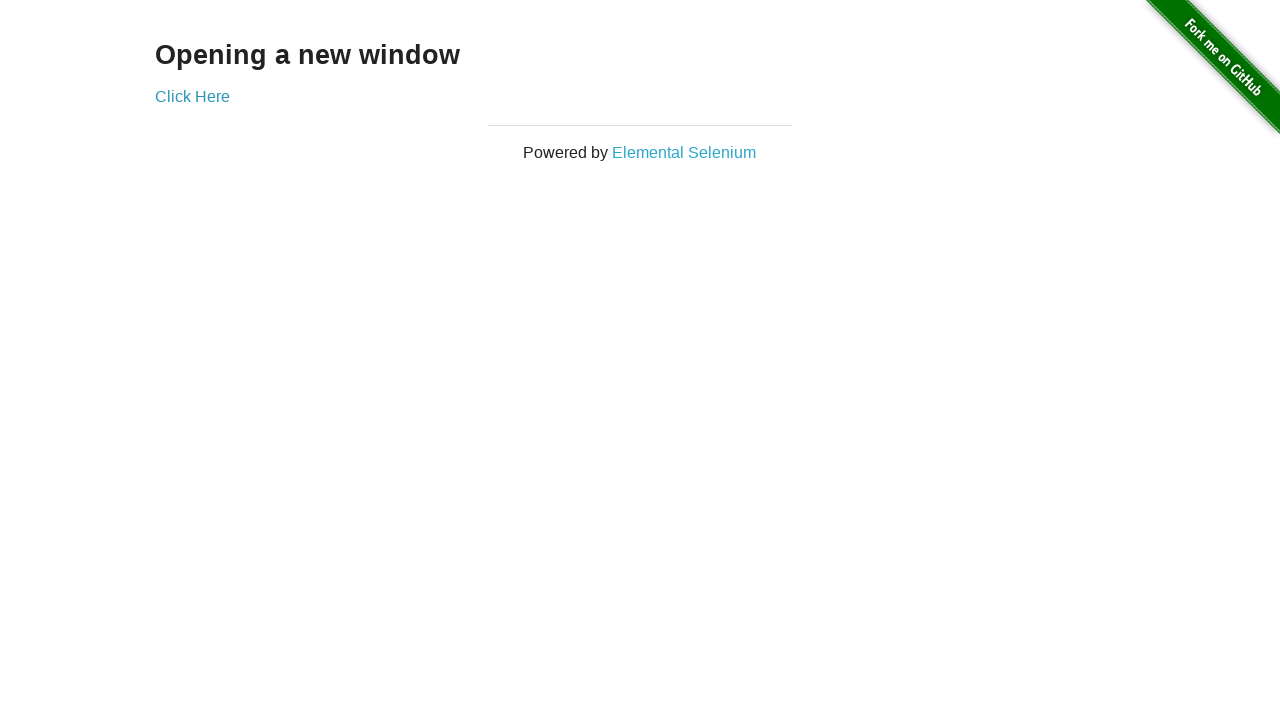

Closed child window
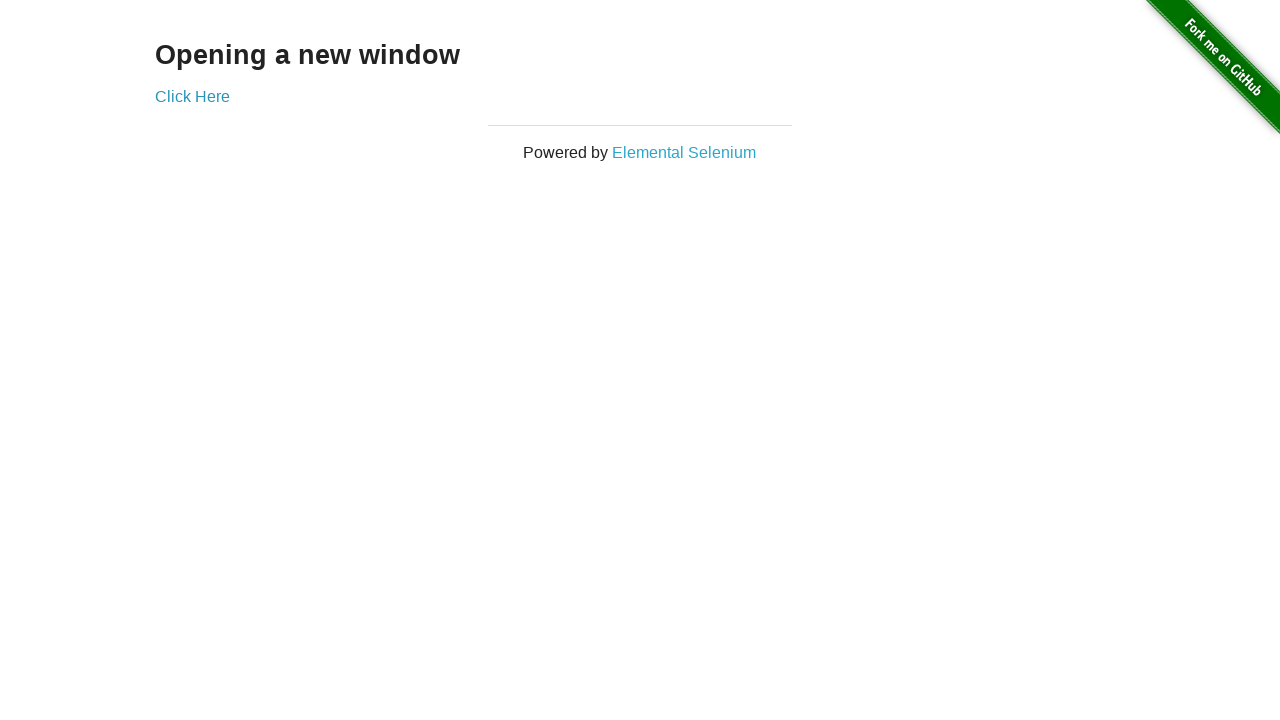

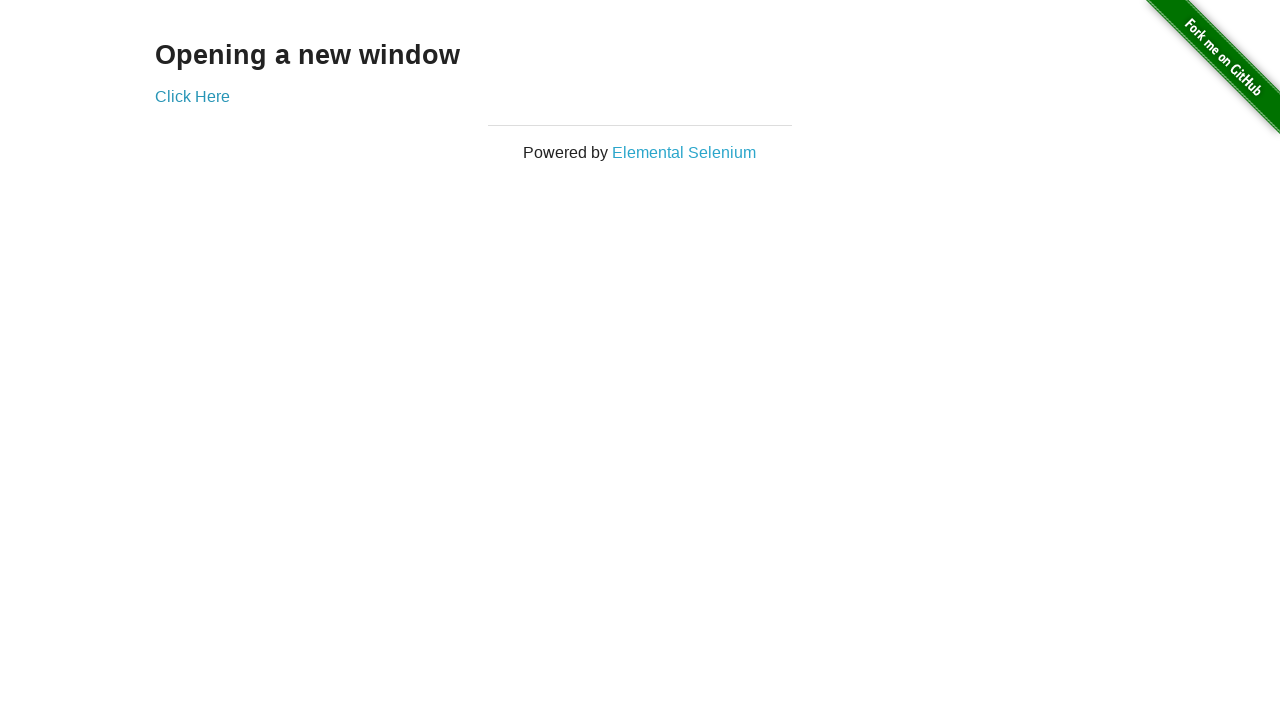